Opens the Join As Specialist modal, fills the name field, and closes the modal

Starting URL: https://famcare.app

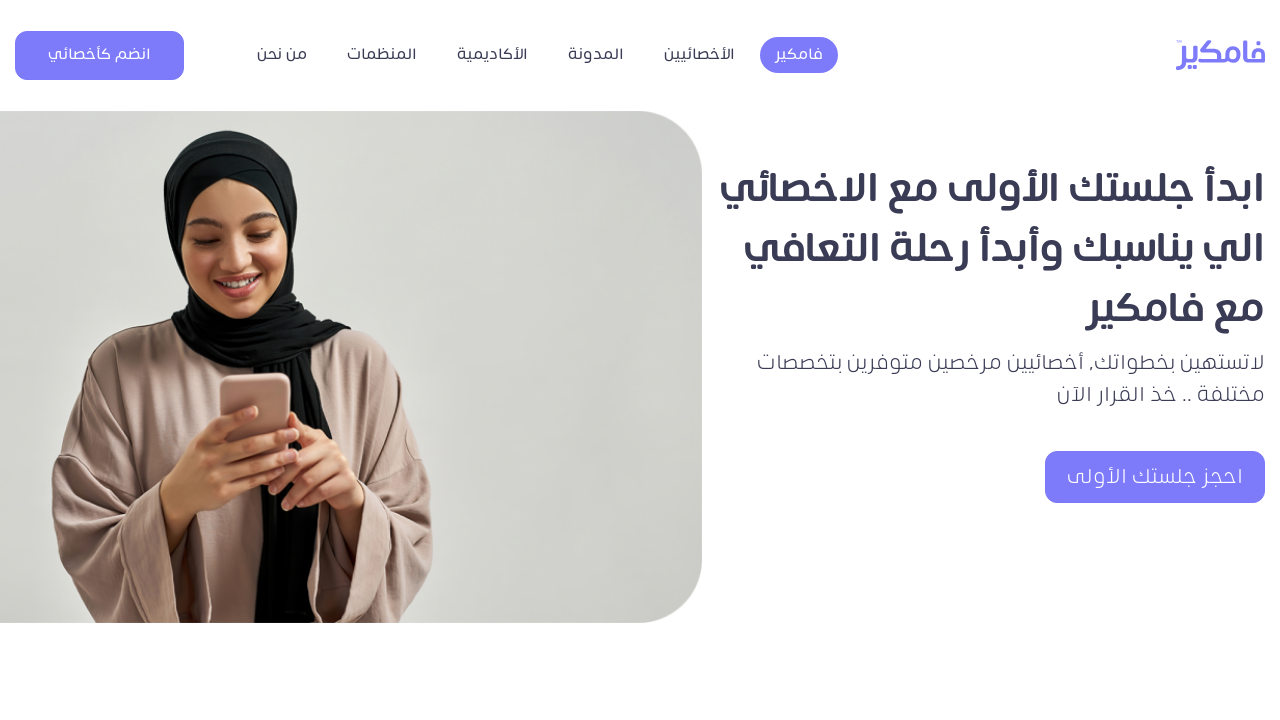

Navigated to https://famcare.app
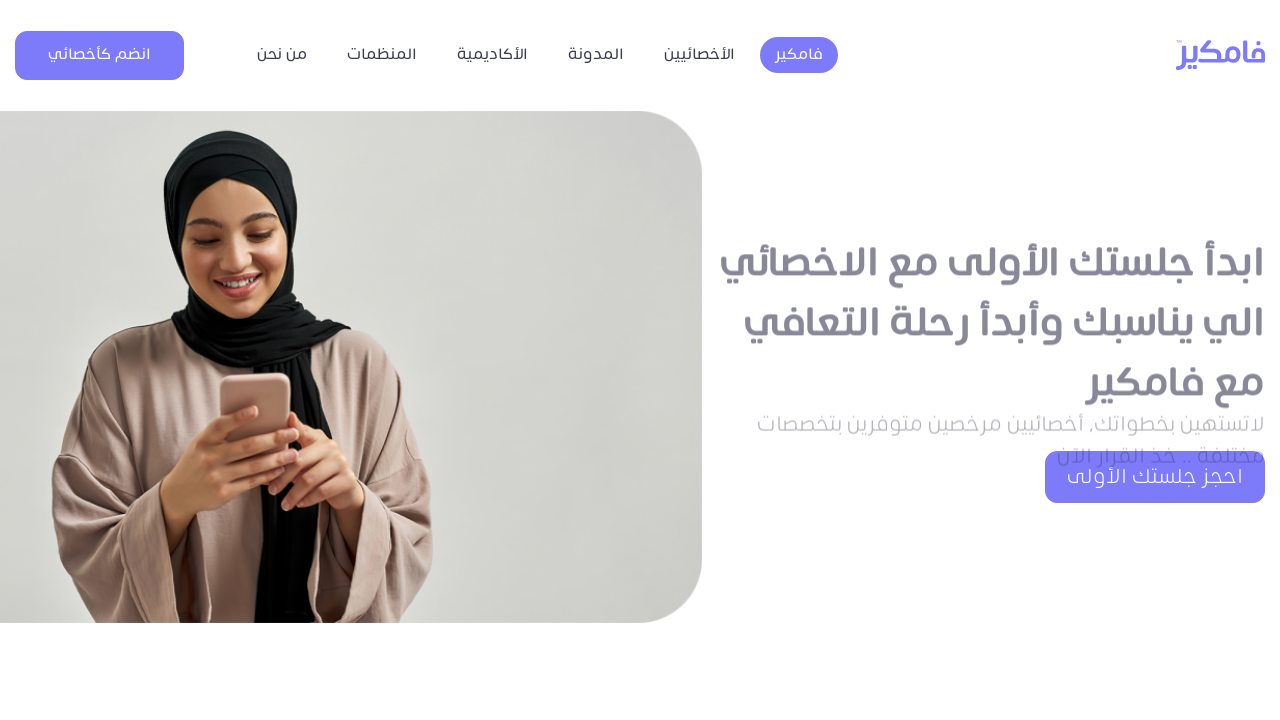

Clicked button to open Join As Specialist modal at (100, 55) on xpath=//*[@id='navbarContent']/button
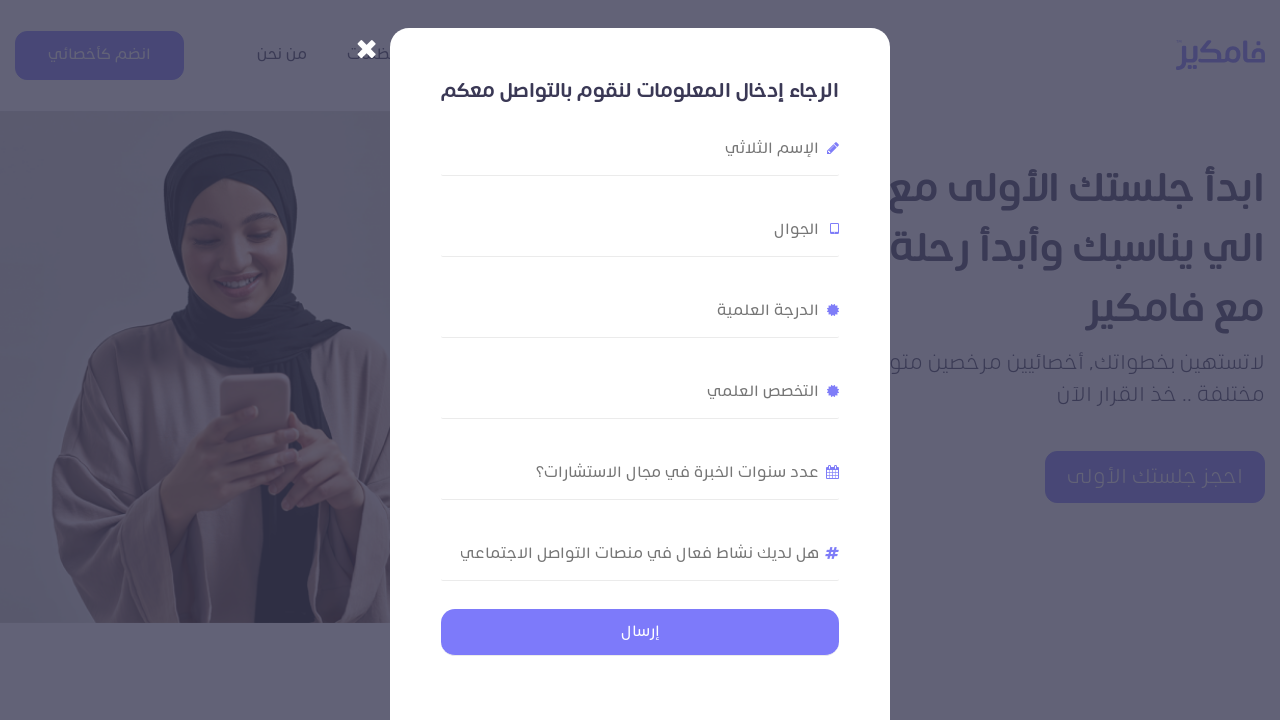

Filled name field with 'John Smith' on #joinUsModal form input[name='your-name']
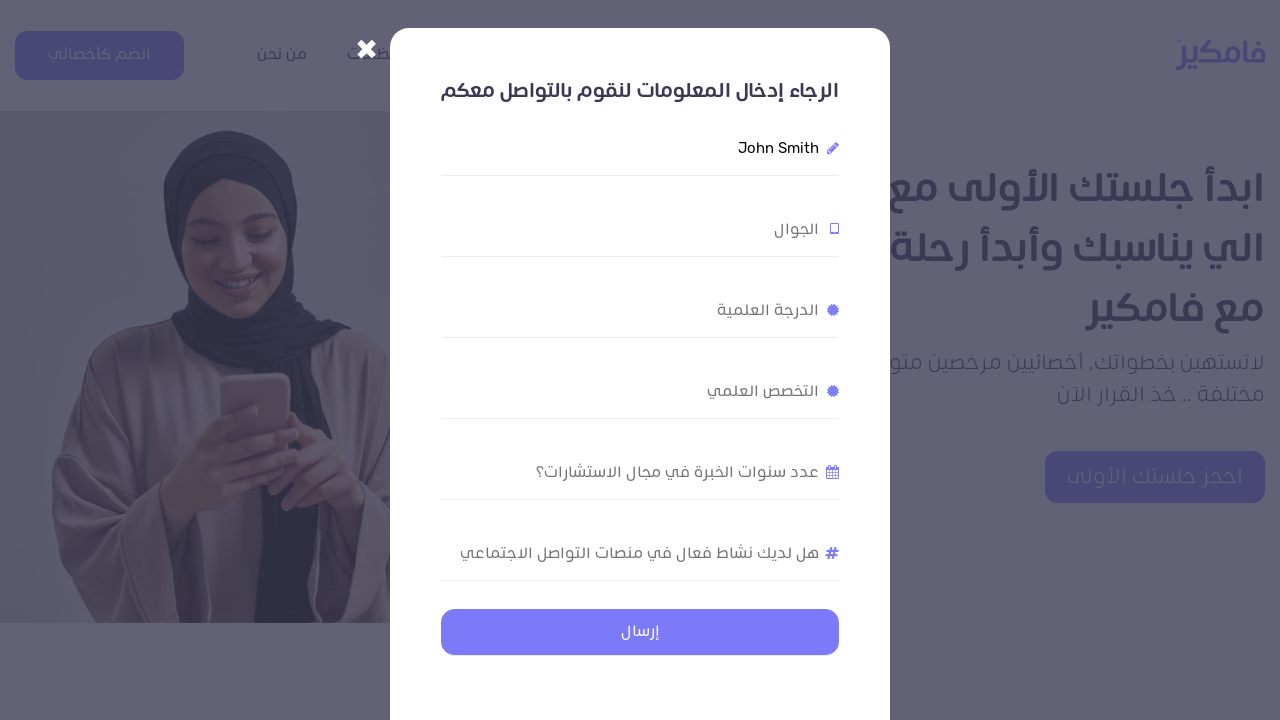

Closed the Join As Specialist modal at (366, 45) on //*[@id="joinUsModal"]/div/div/button/span
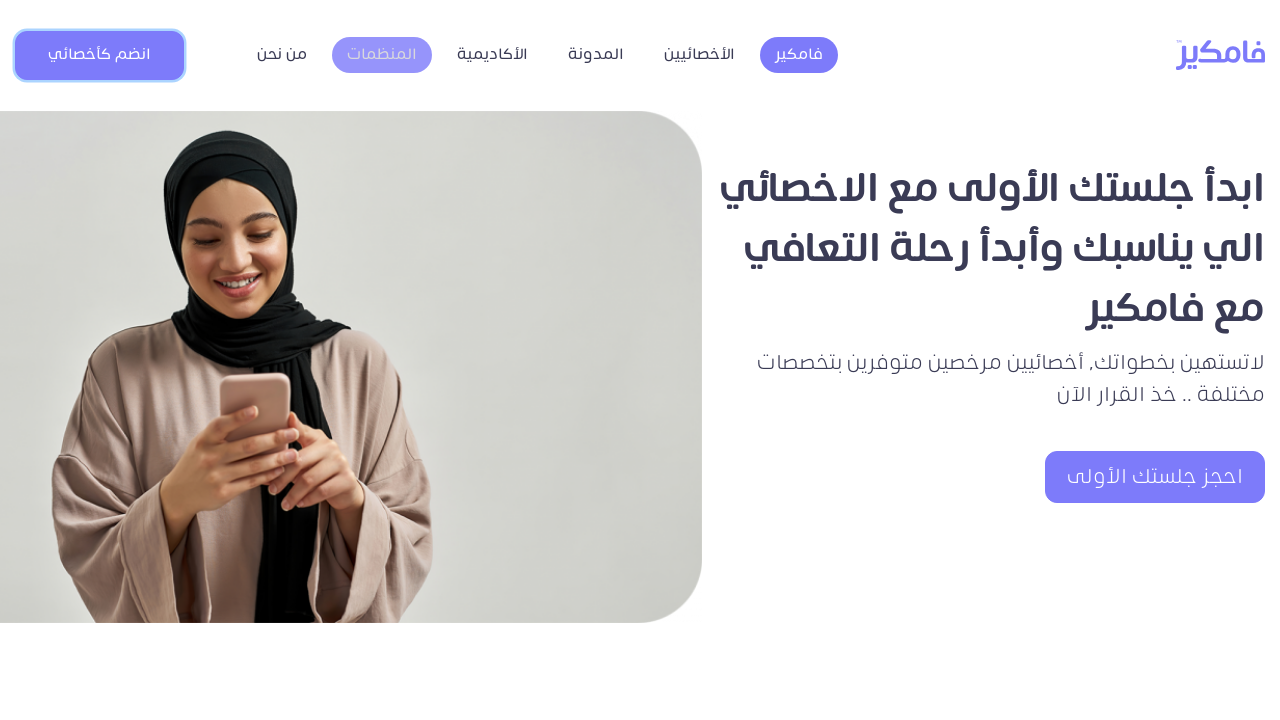

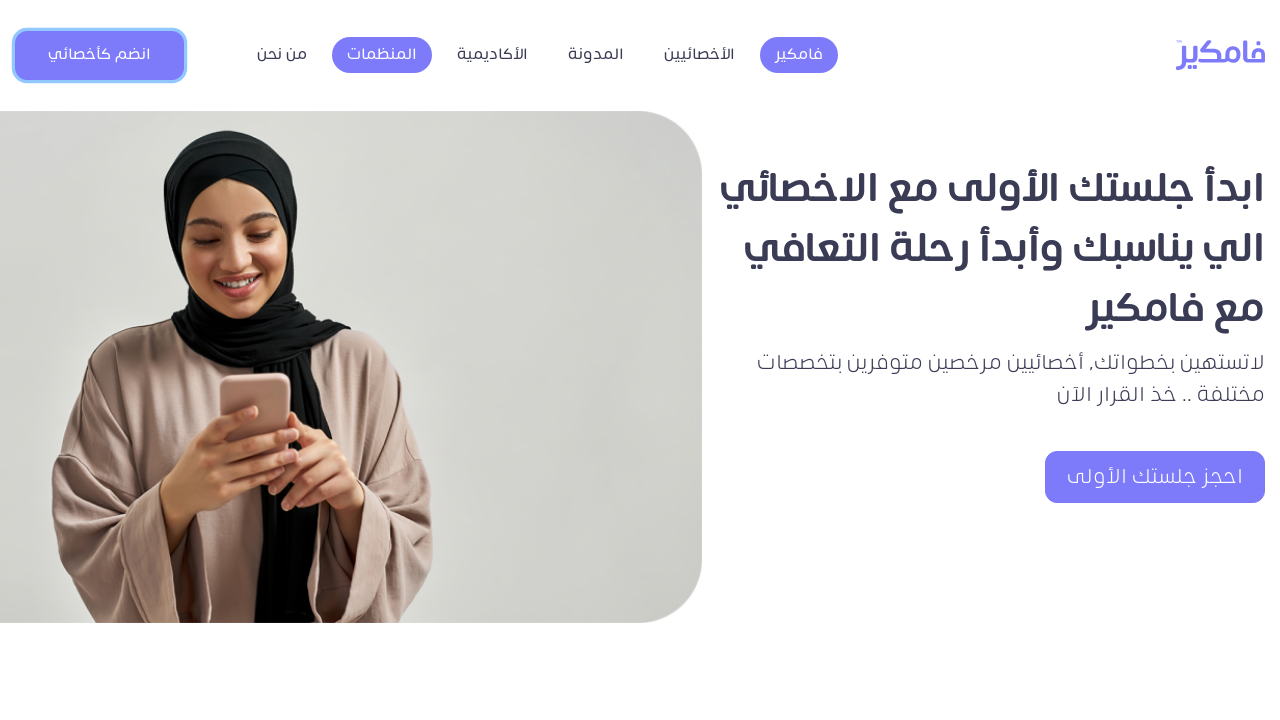